Tests alert prompt functionality by clicking a button to trigger a prompt alert, entering text into it, and verifying the result is displayed on the page

Starting URL: https://demoqa.com/alerts

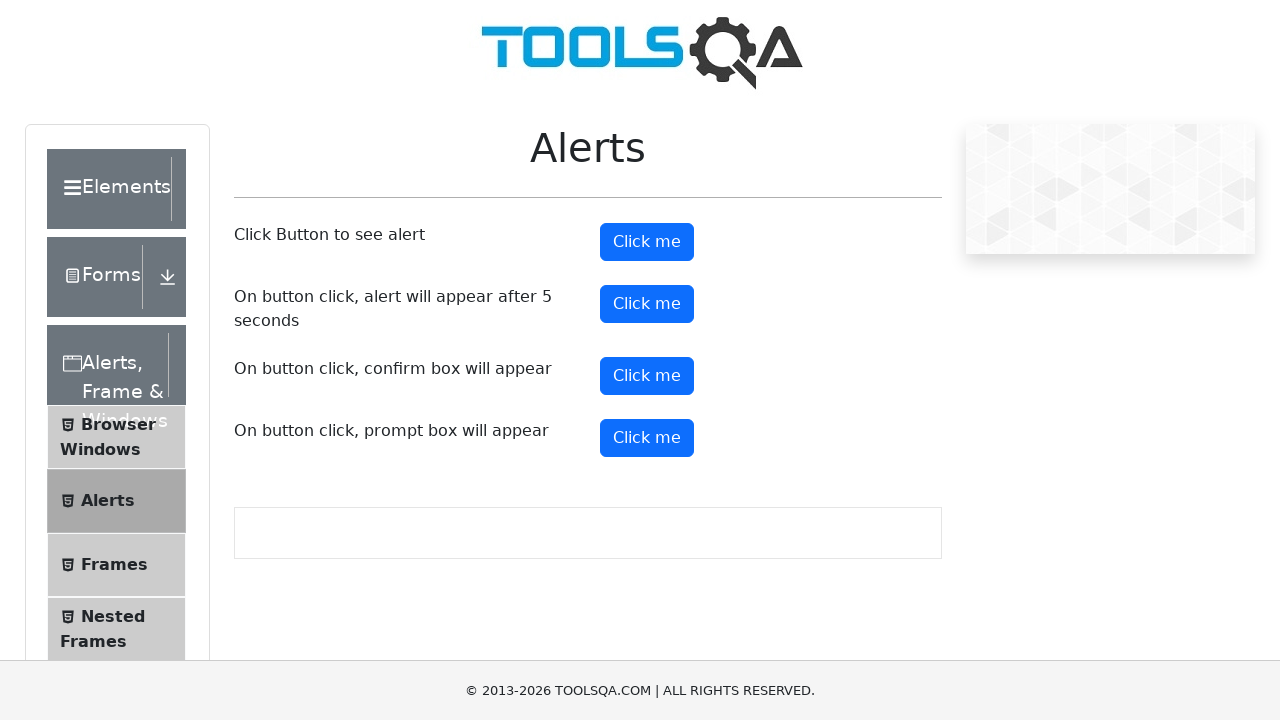

Located page title element
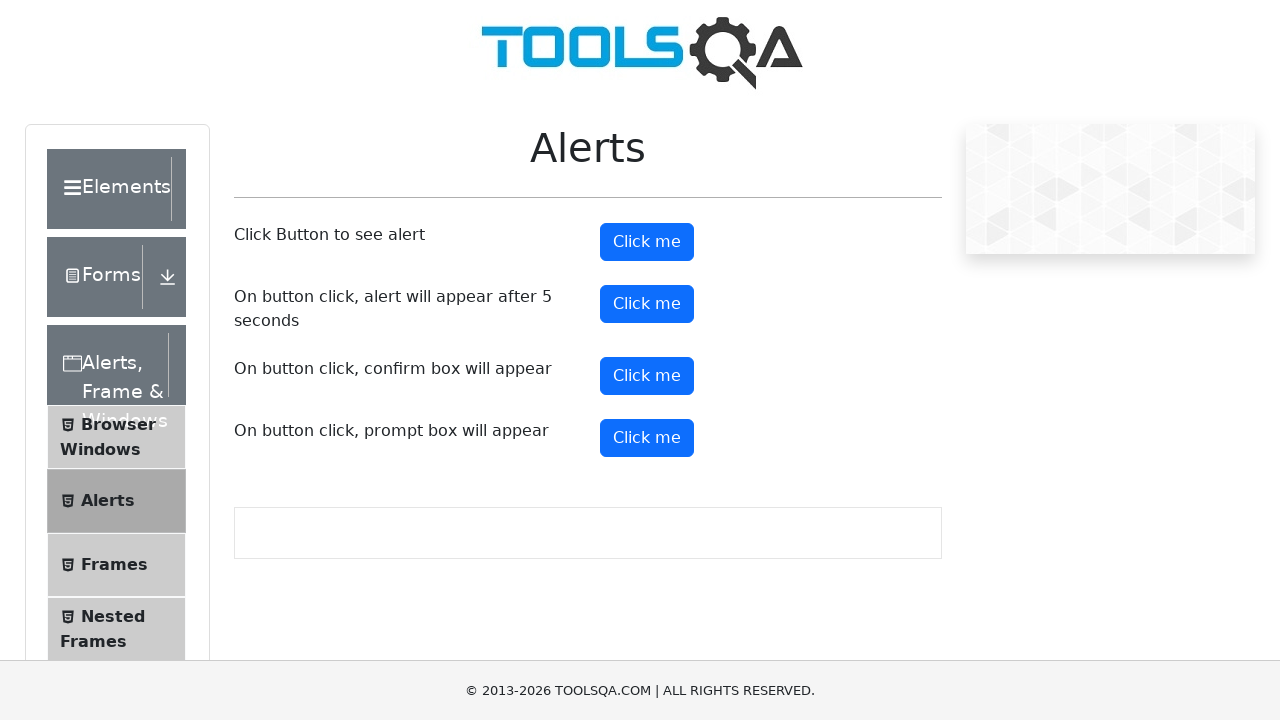

Verified page title is 'Alerts'
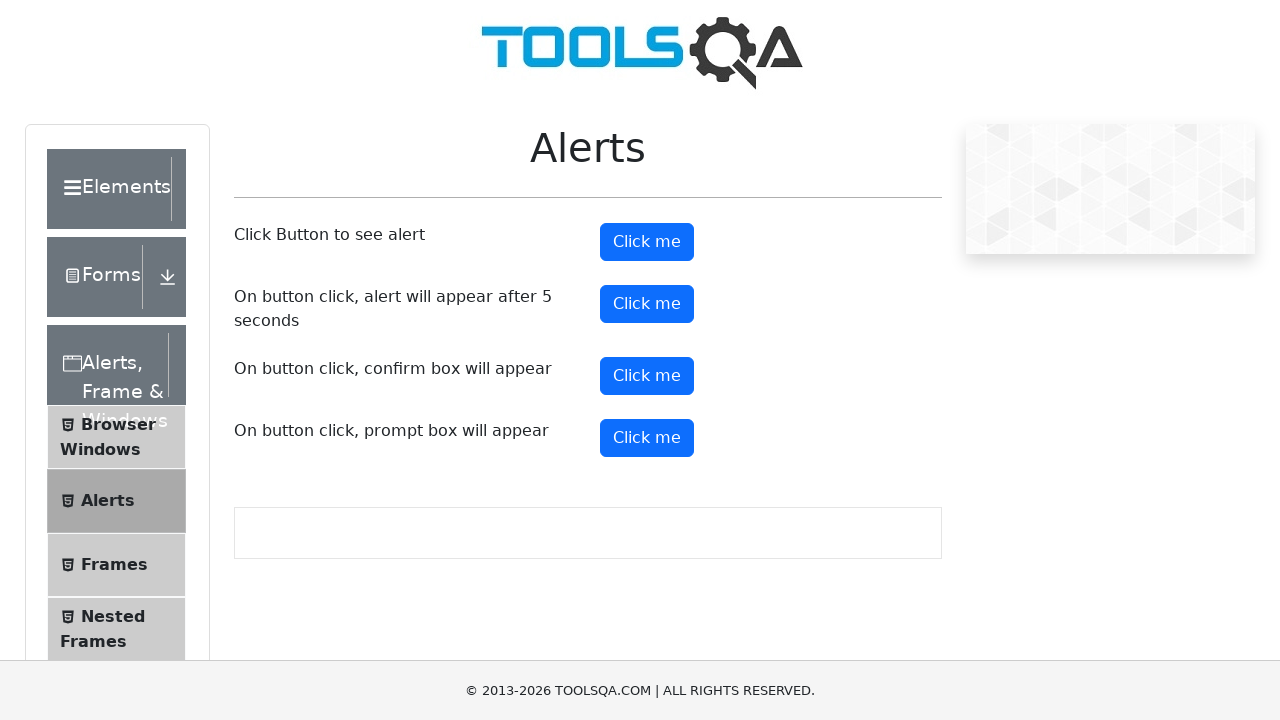

Located prompt button element
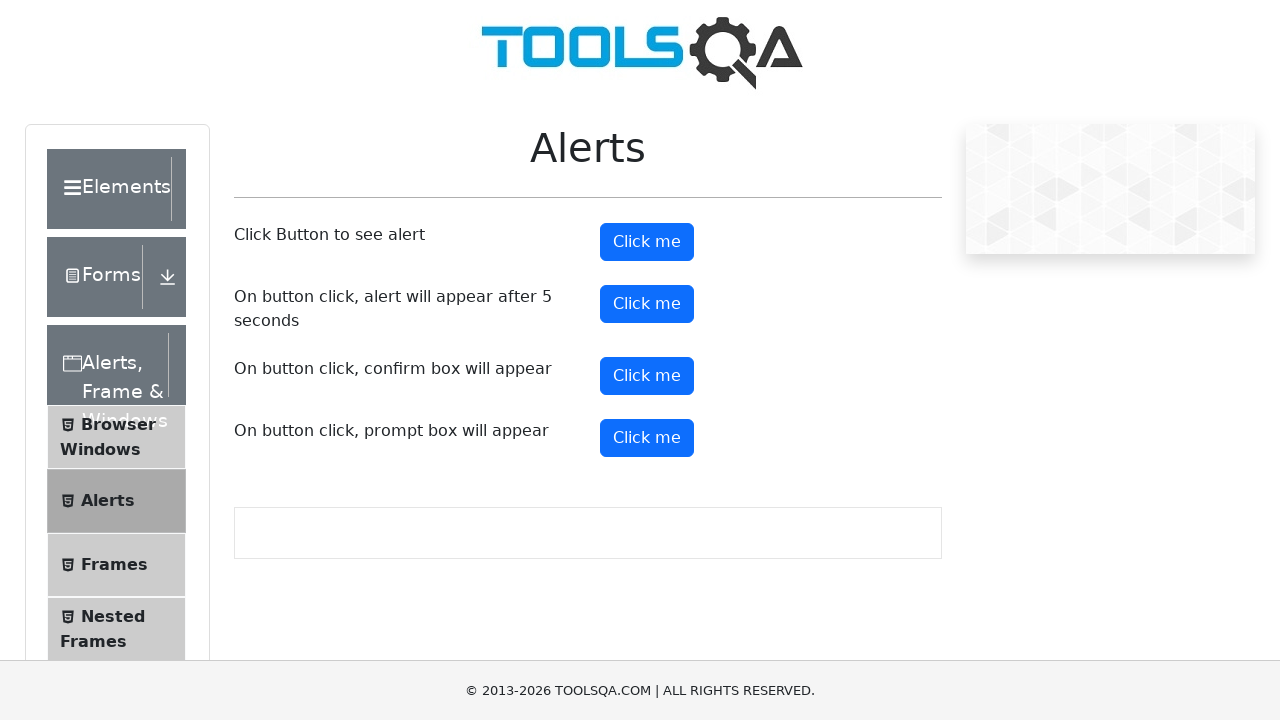

Scrolled prompt button into view
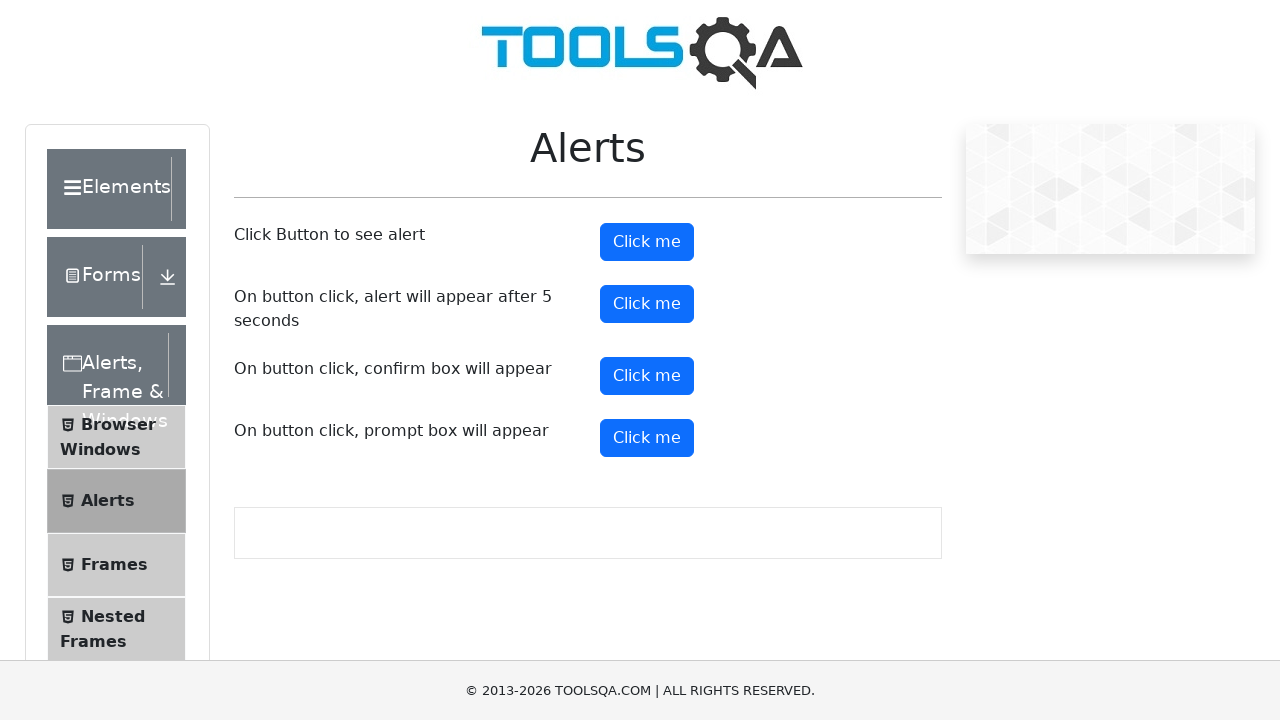

Set up dialog handler to accept prompt with text 'Alice Dominique'
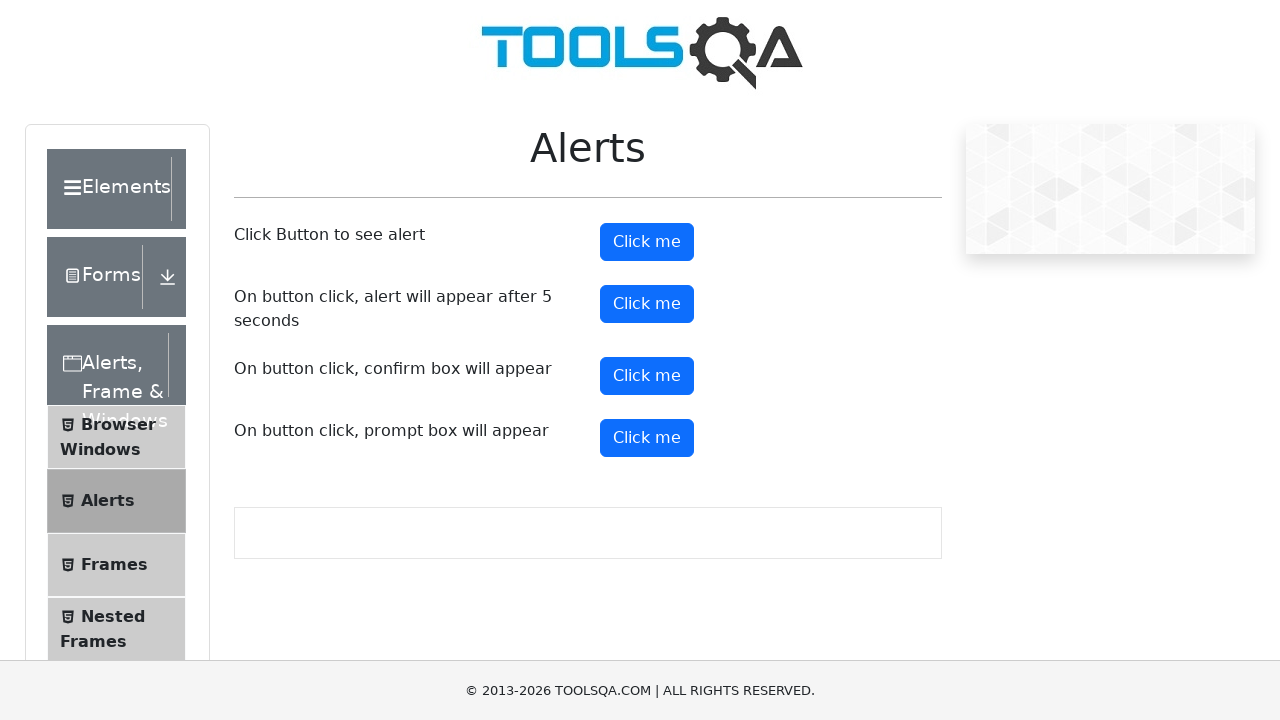

Clicked prompt button to trigger alert dialog at (647, 438) on #promtButton
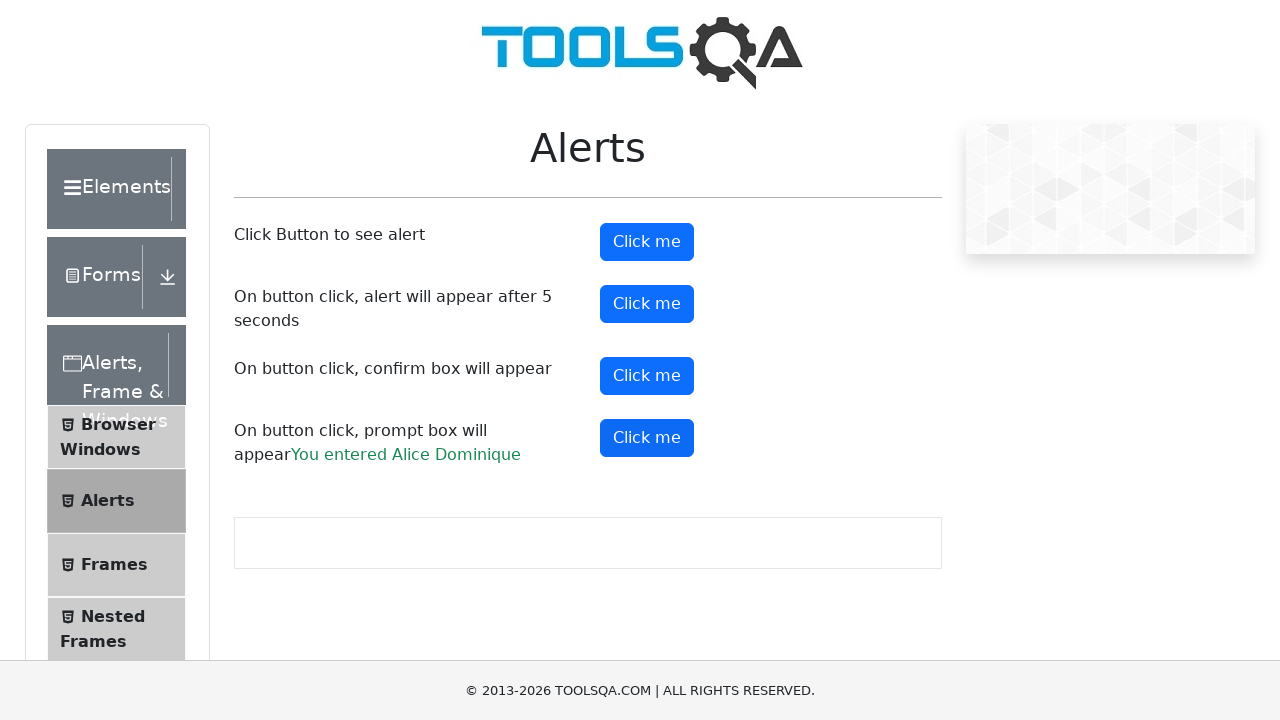

Located prompt result element
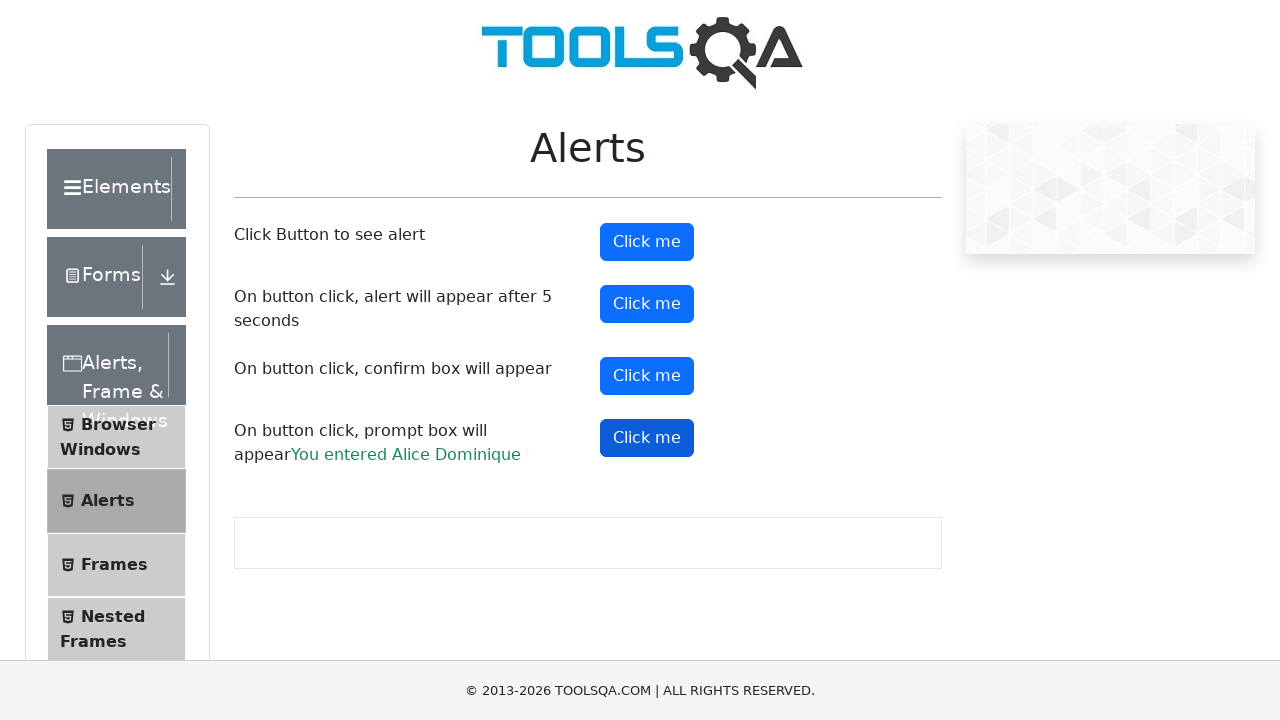

Waited for prompt result to appear
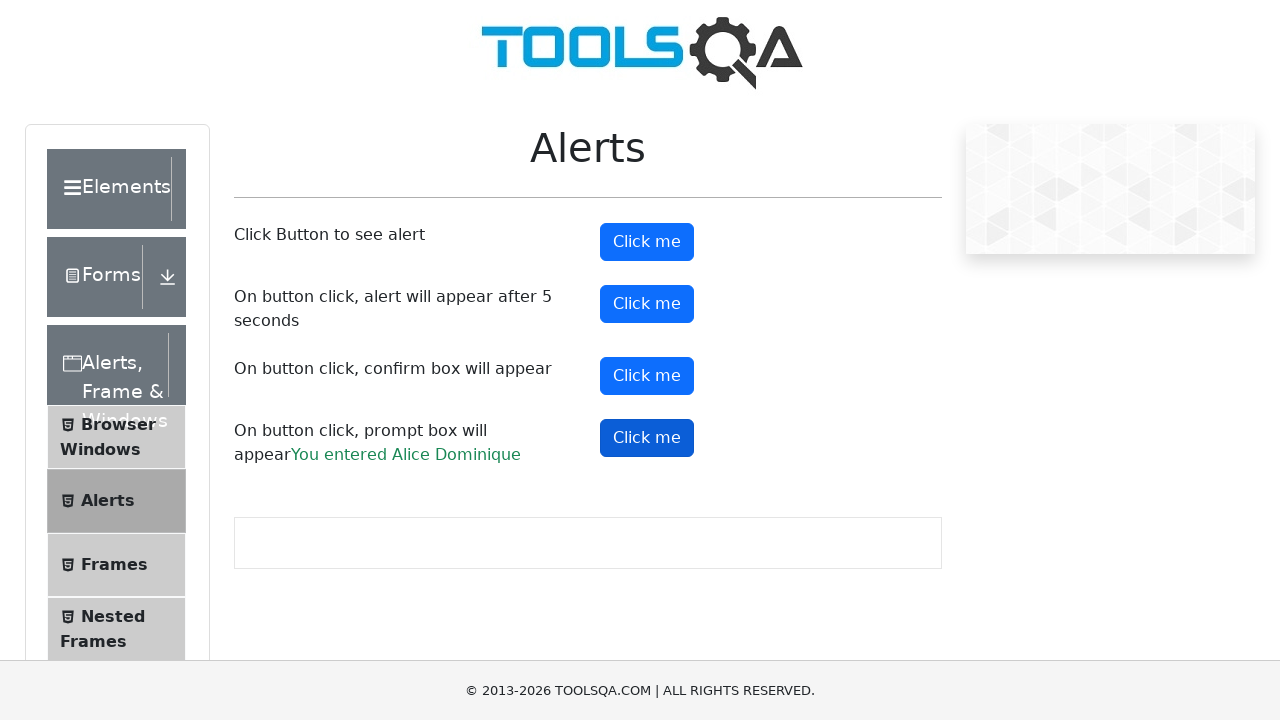

Verified entered text 'Alice Dominique' is displayed in result
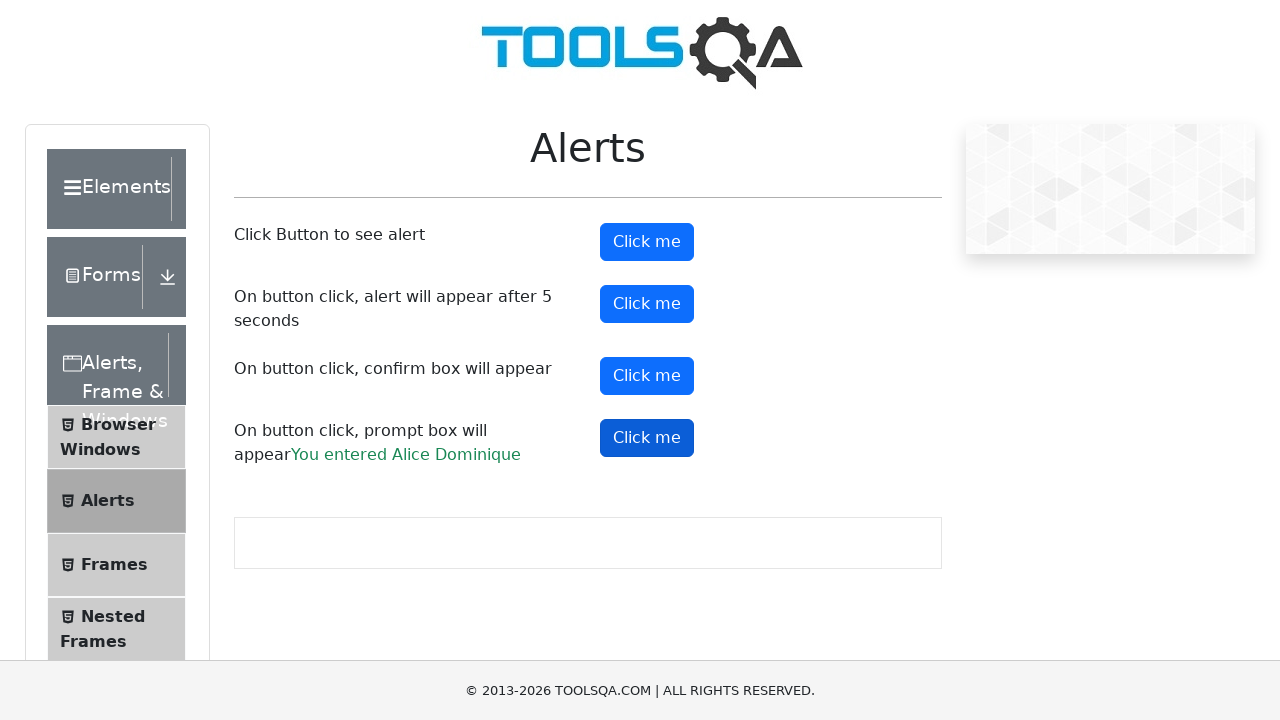

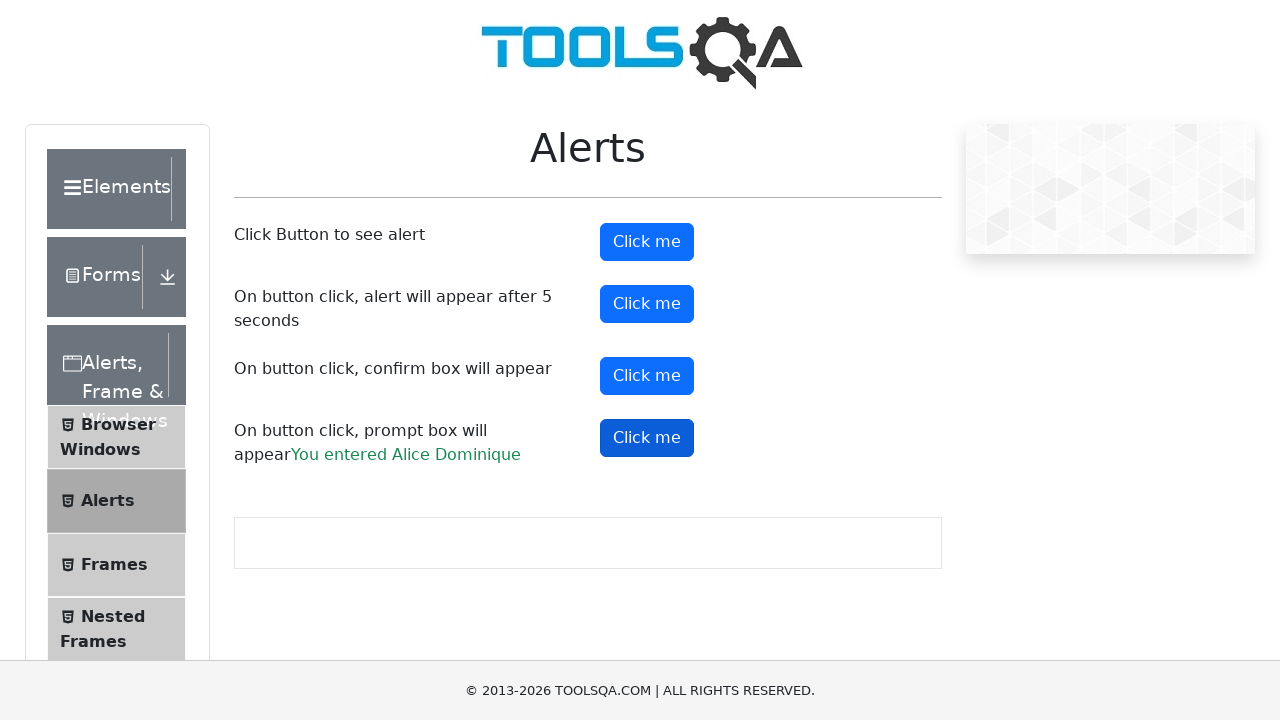